Tests submitting empty feedback form, clicking Yes to confirm, and verifying the generic thank you message without a name

Starting URL: https://kristinek.github.io/site/tasks/provide_feedback

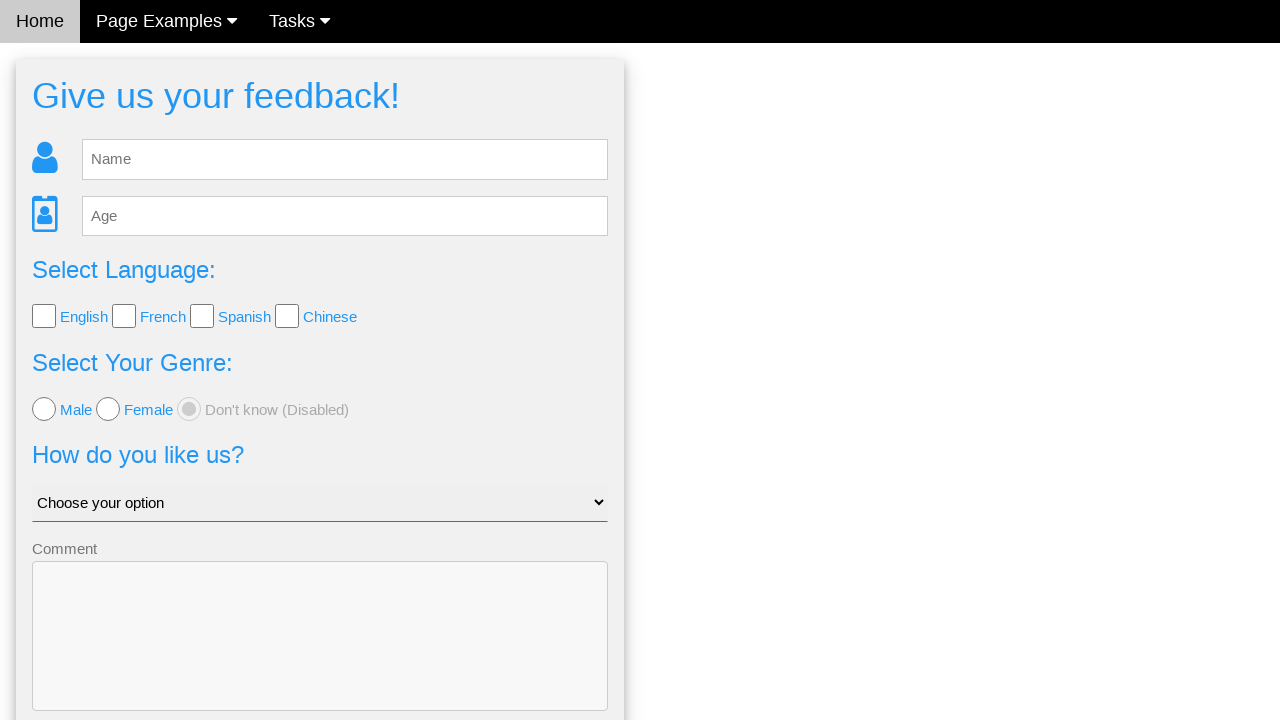

Waited for feedback form to load
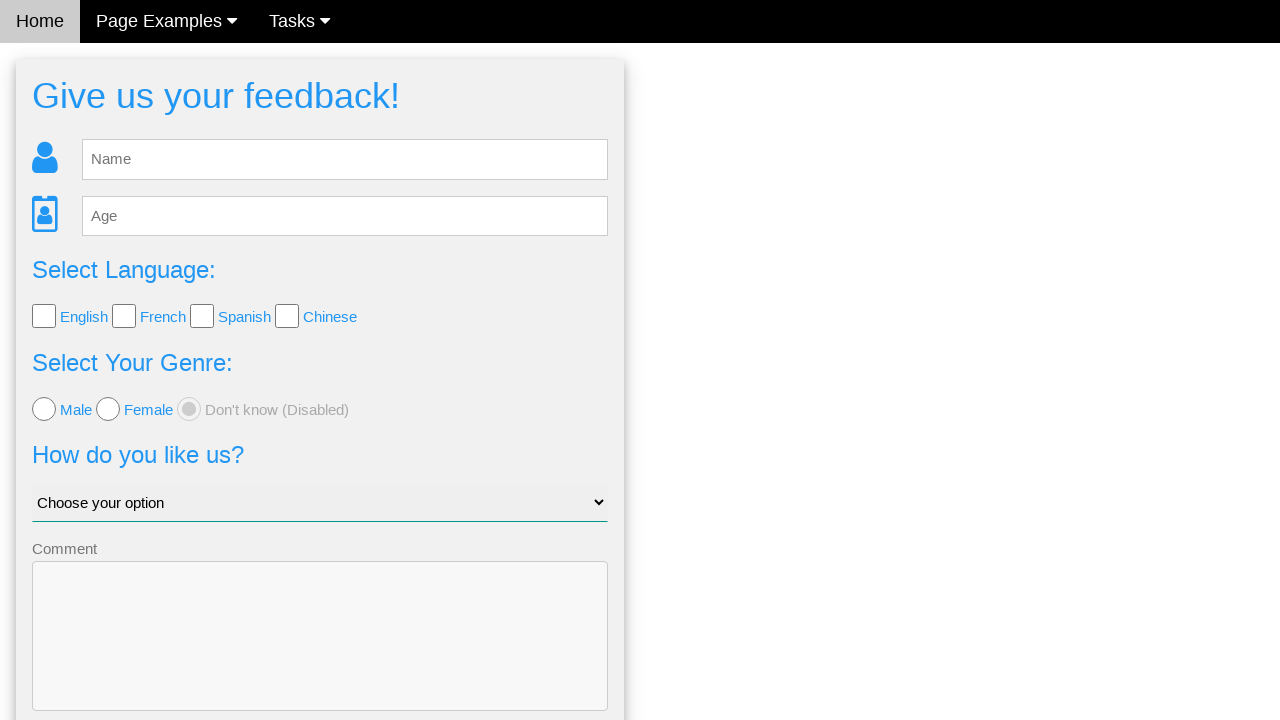

Clicked Send button without entering feedback at (320, 656) on .w3-btn-block
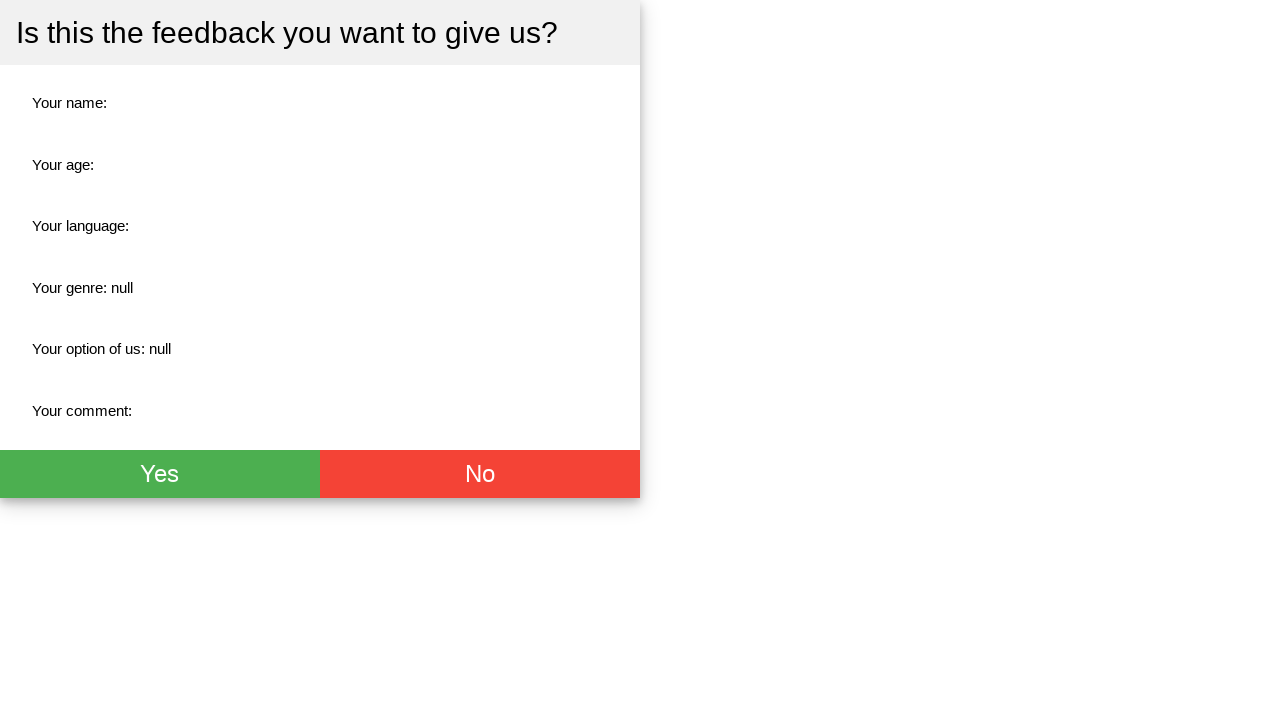

Confirmation dialog appeared
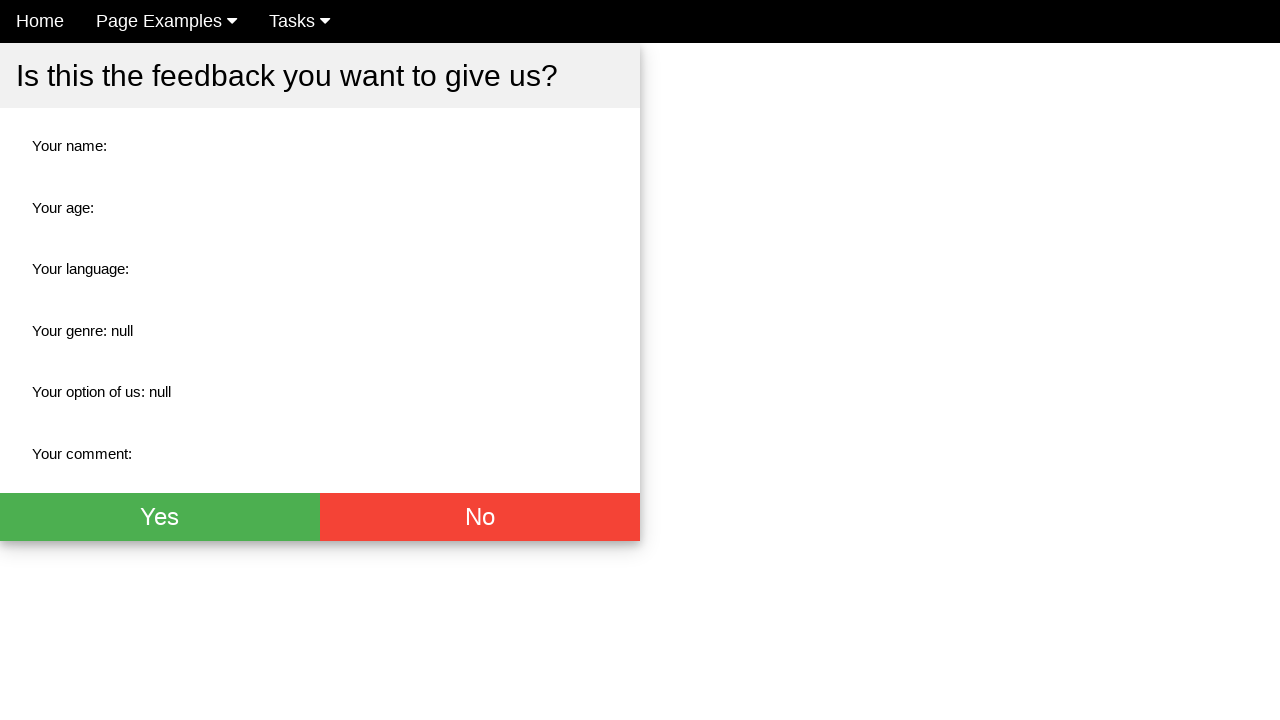

Clicked Yes to confirm empty feedback submission at (160, 517) on .w3-green
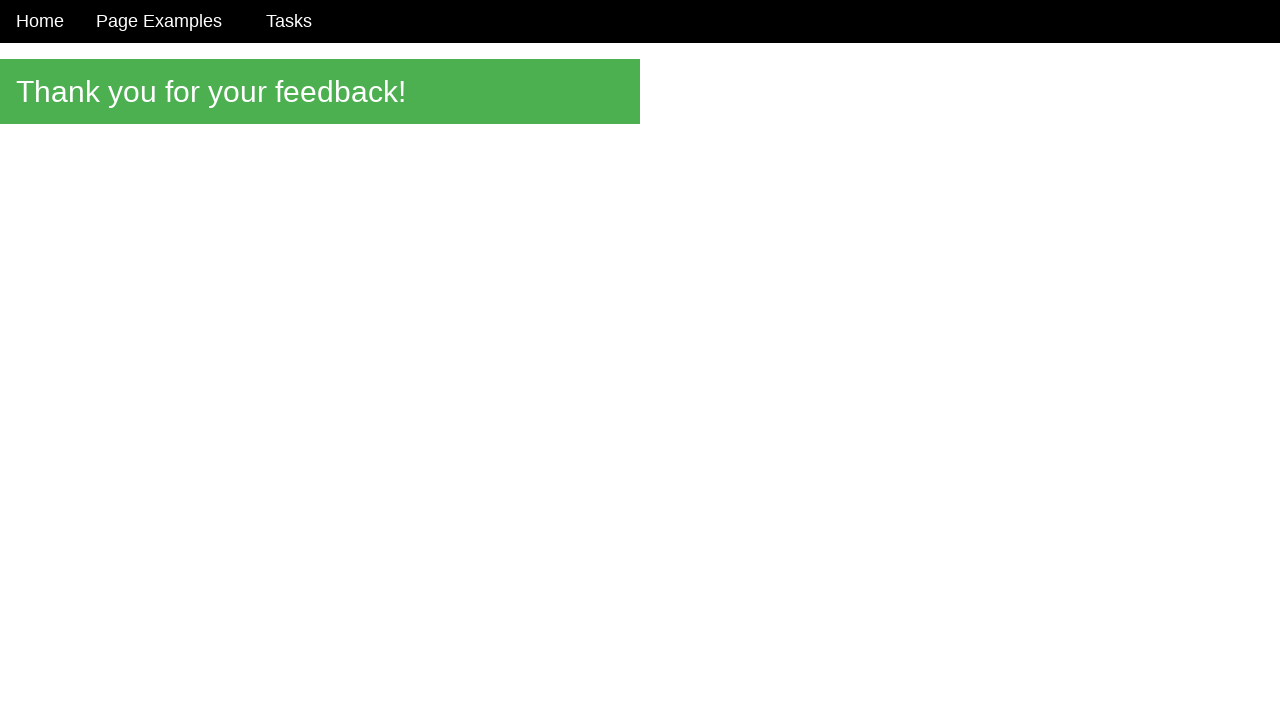

Thank you message appeared
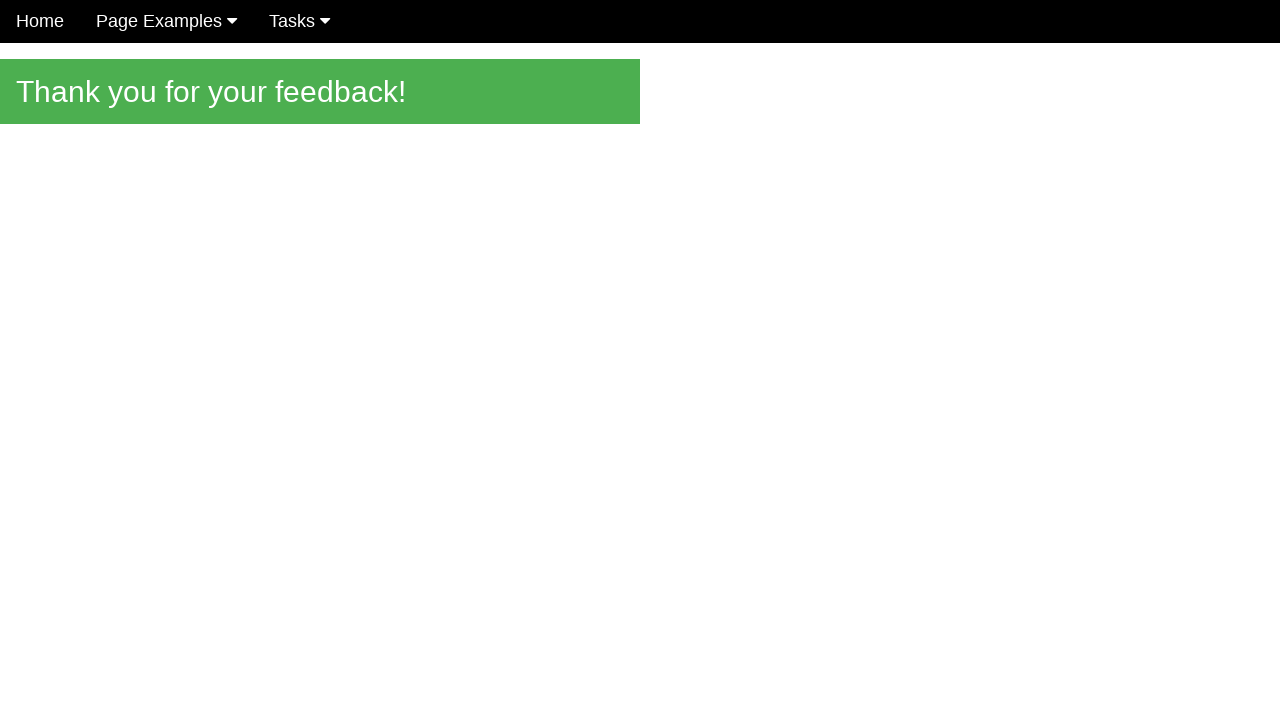

Verified generic thank you message without name
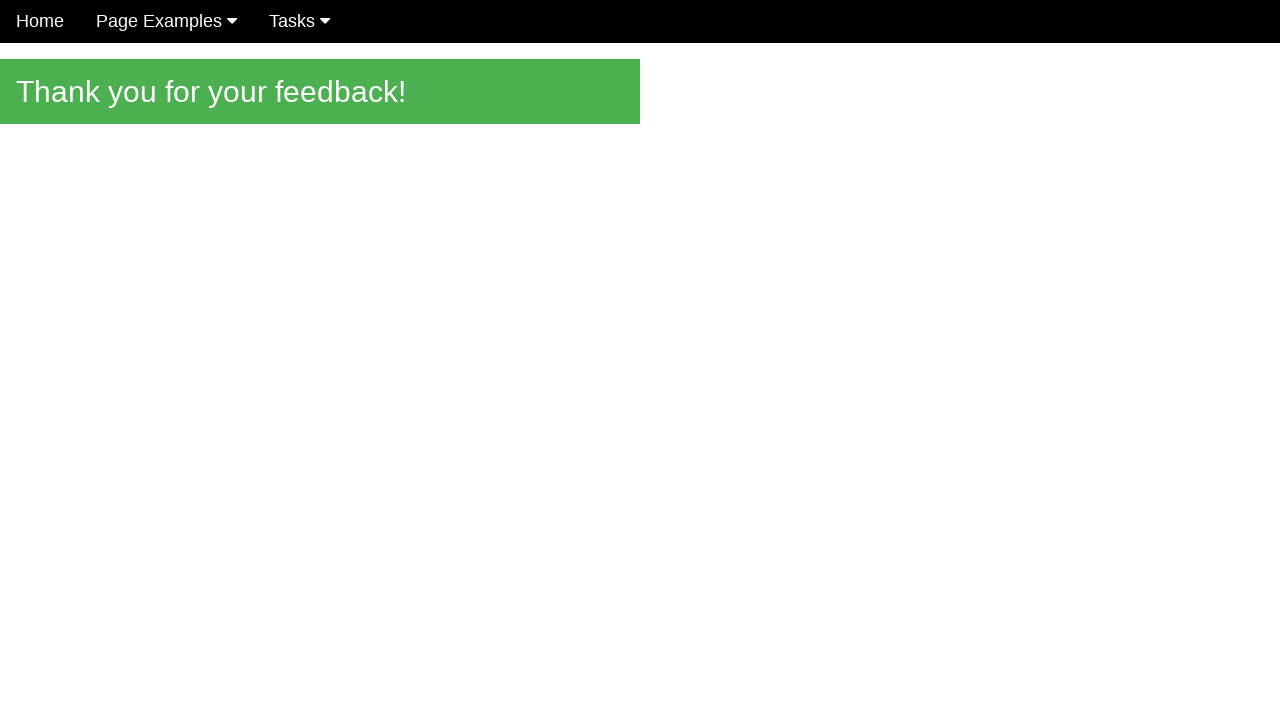

Verified panel styling is present
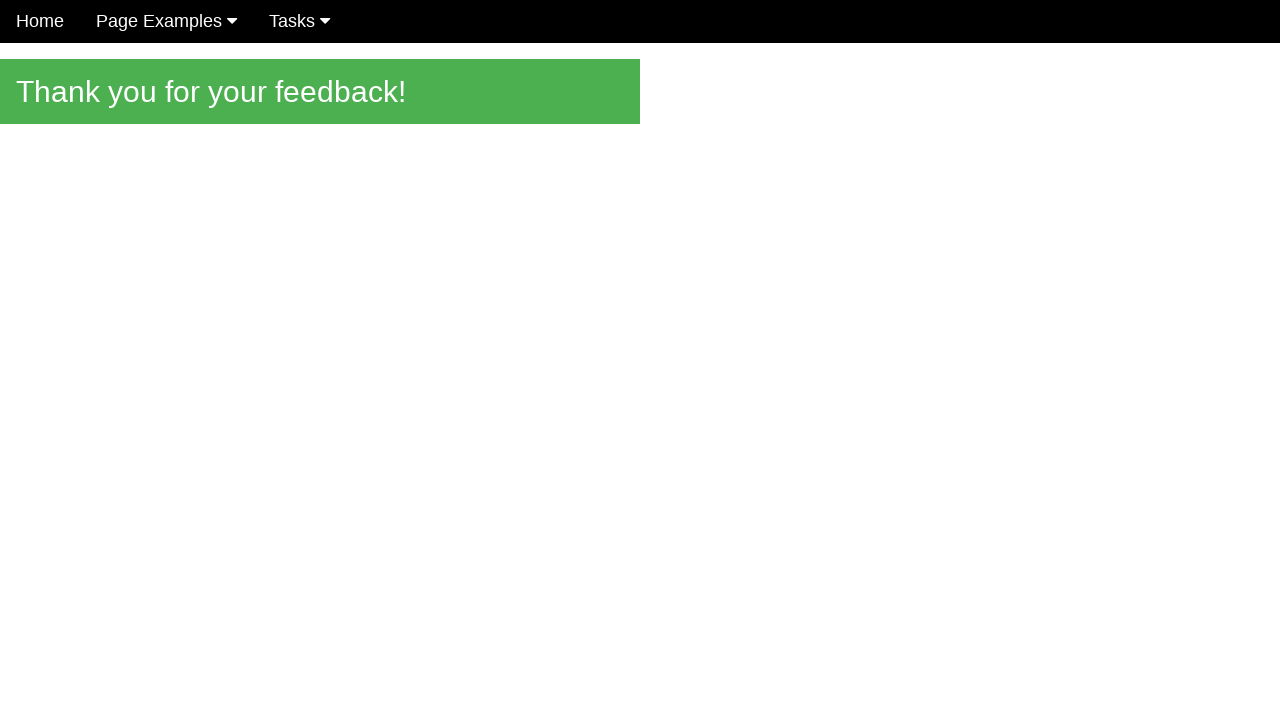

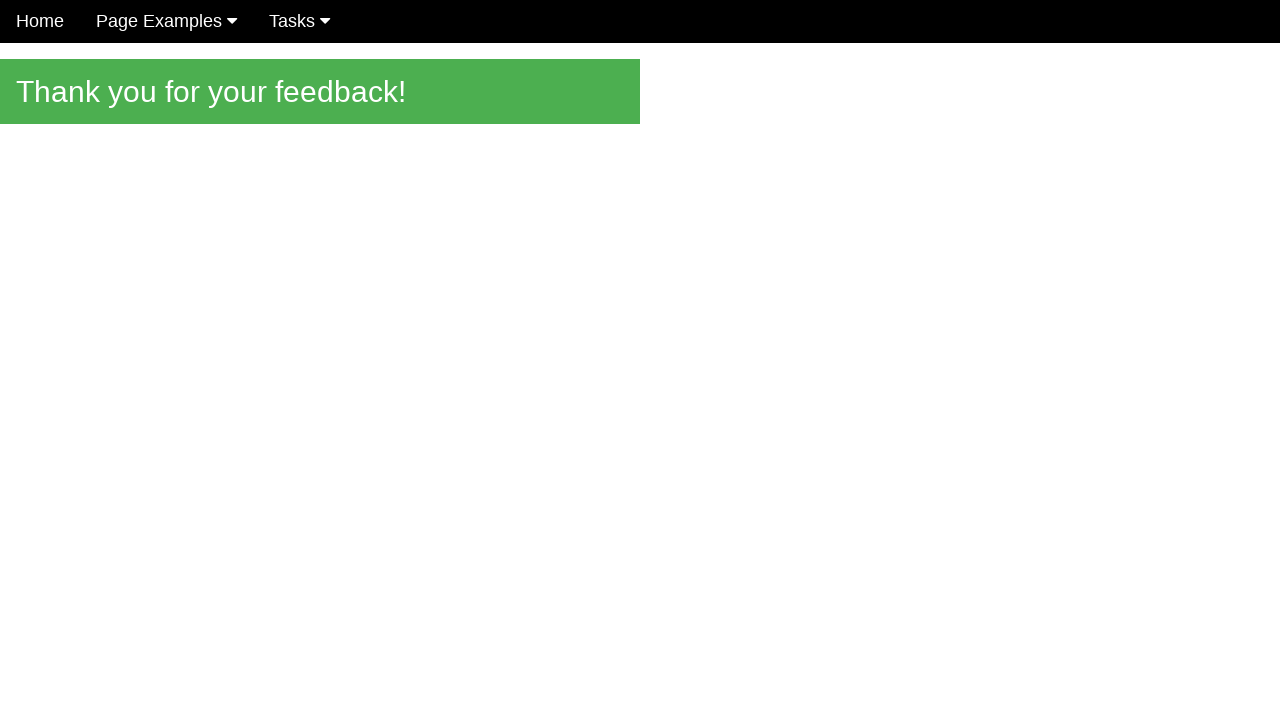